Navigates to HL Klemove's career page and performs infinite scrolling to load all job listings

Starting URL: https://www.hlklemove.com/recruit/applicant.do

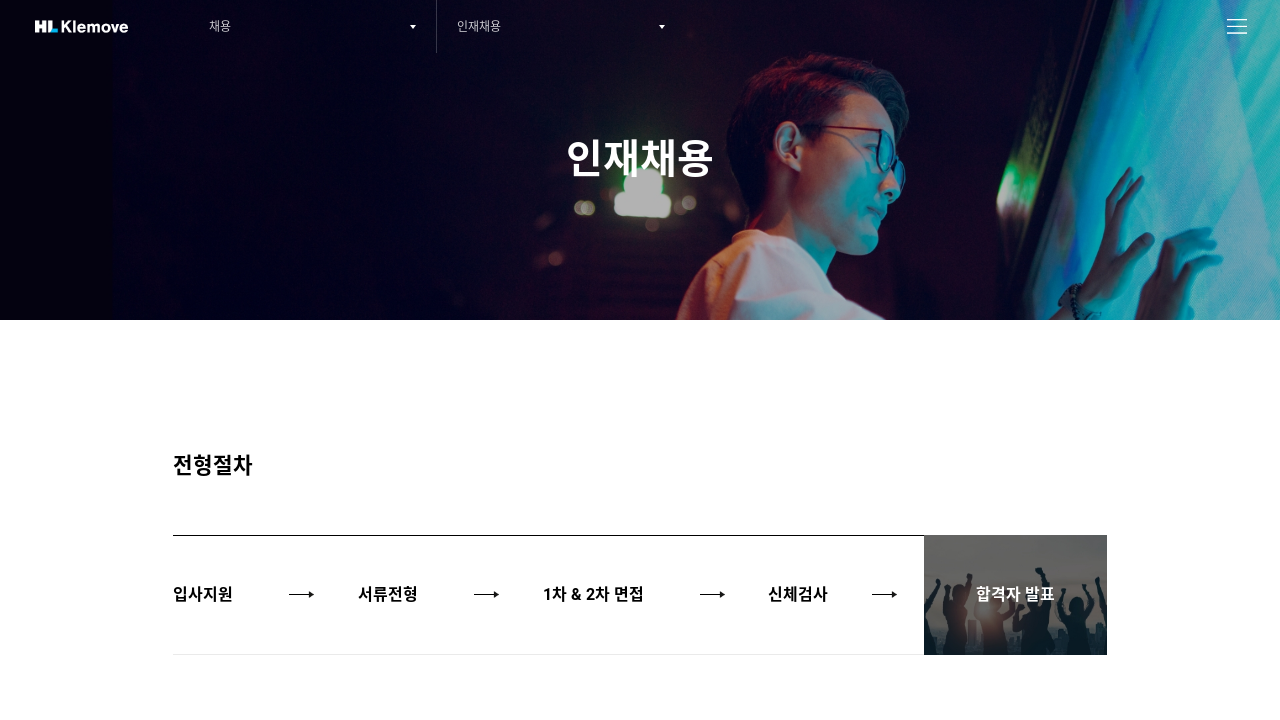

Waited for job listing items to load on HL Klemove career page
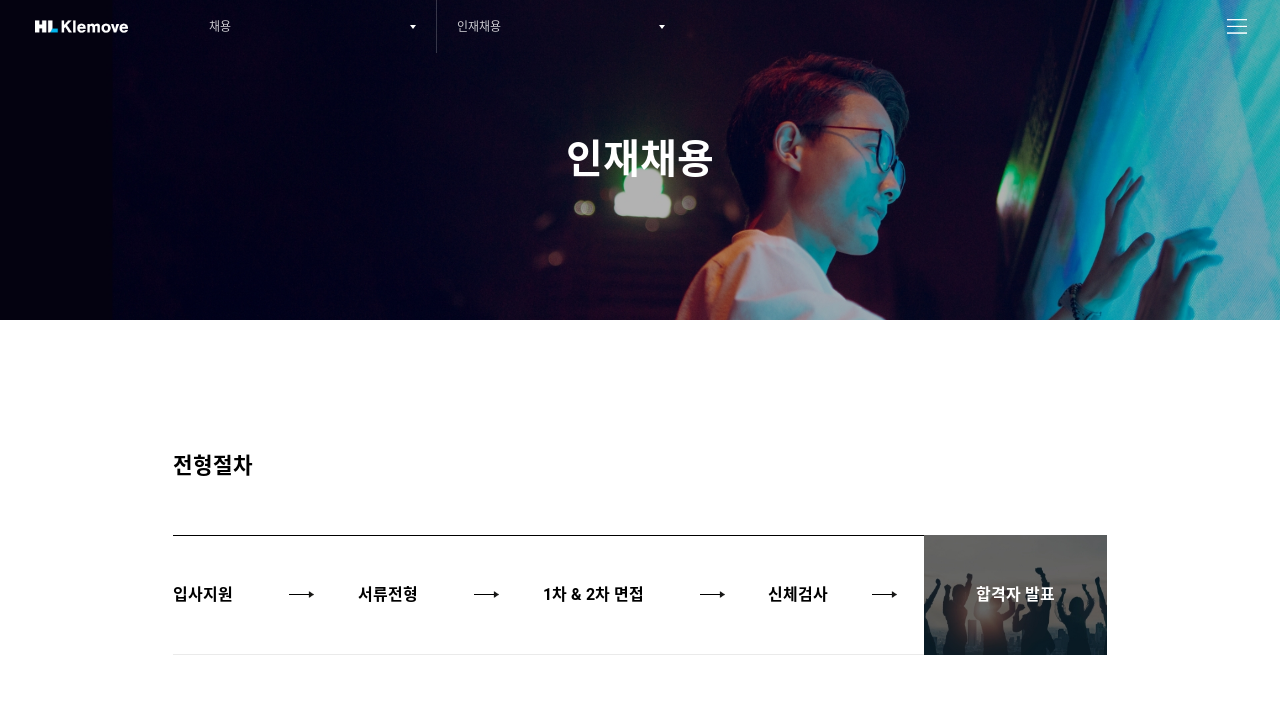

Pressed End key to scroll to bottom of page
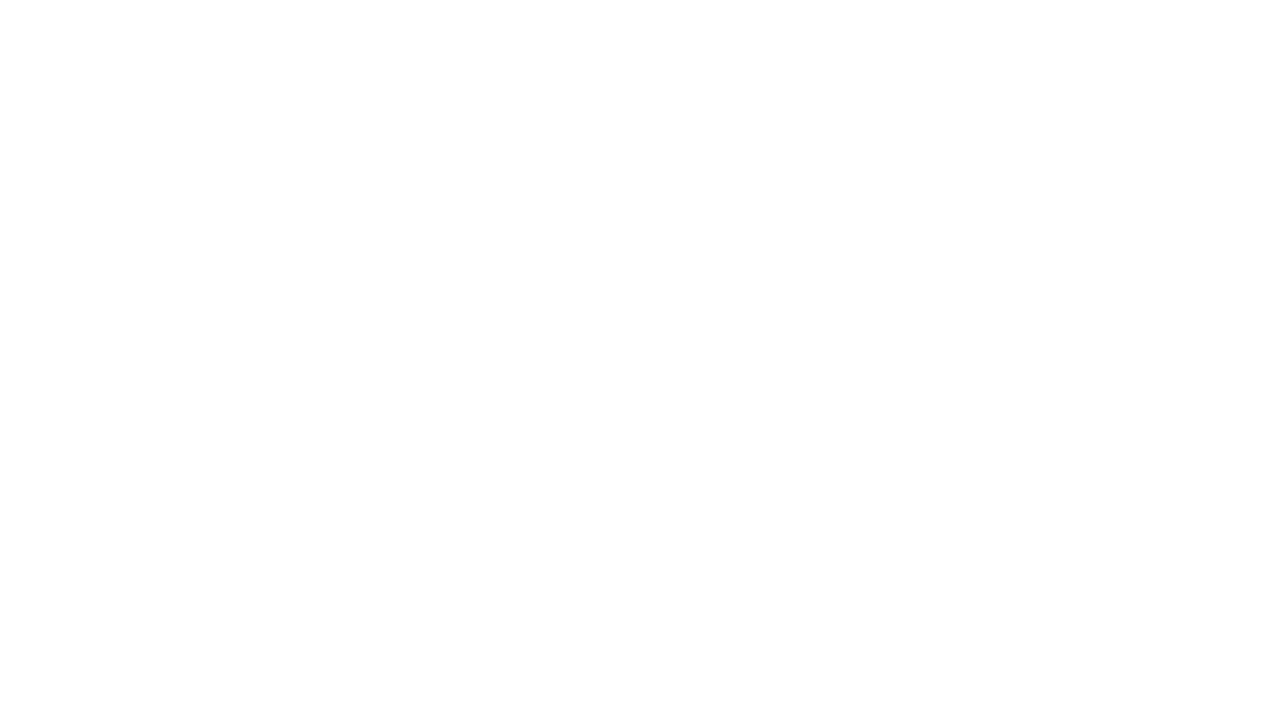

Waited 2 seconds for content to load
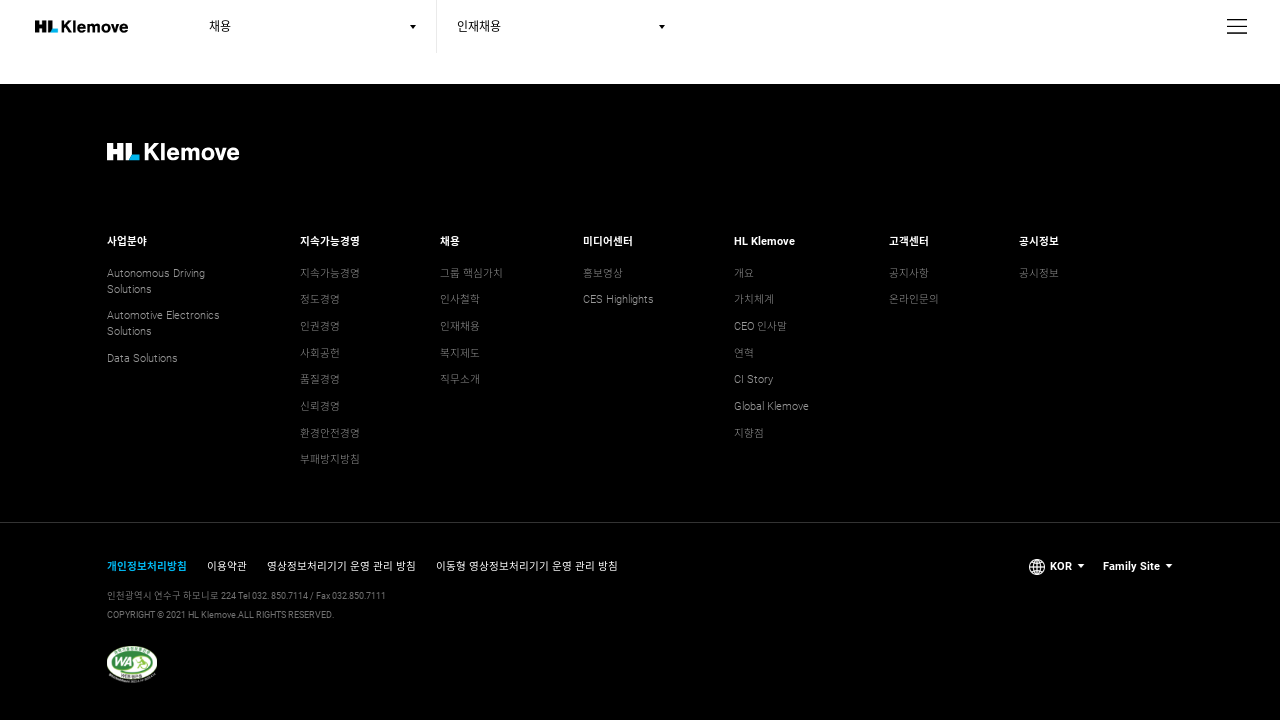

Evaluated current scroll position: 3163
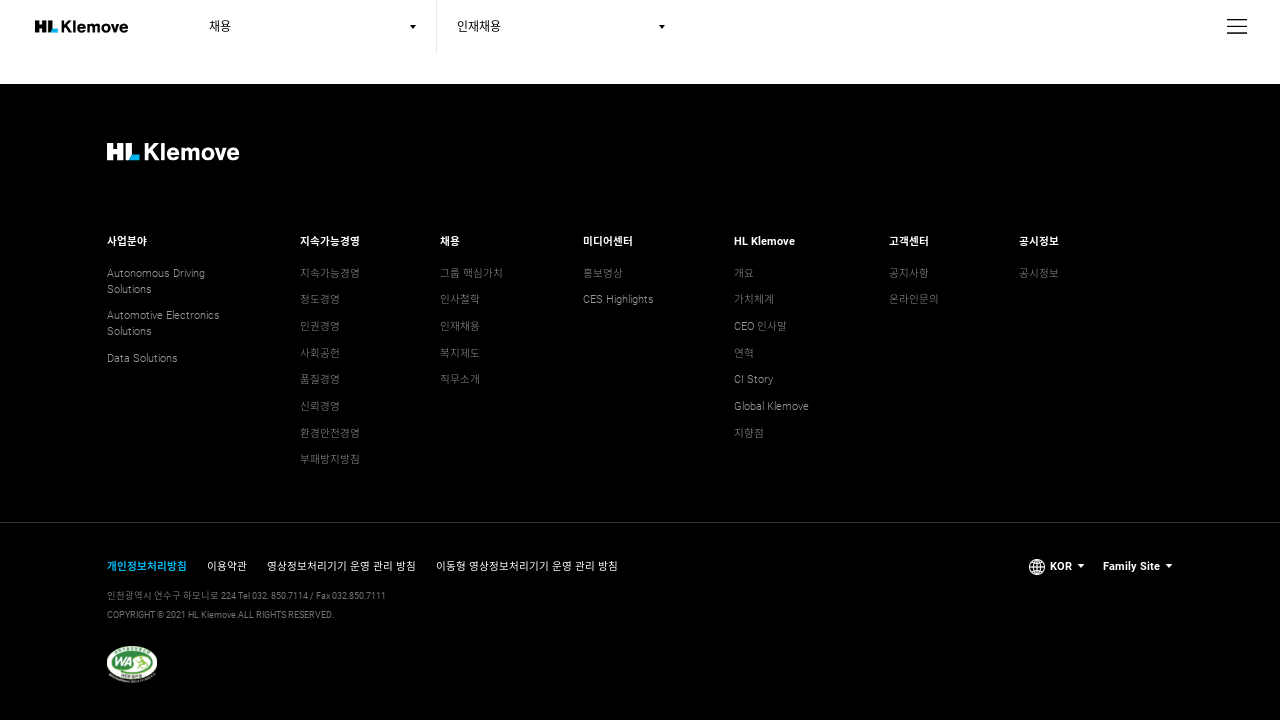

Pressed End key to scroll to bottom of page
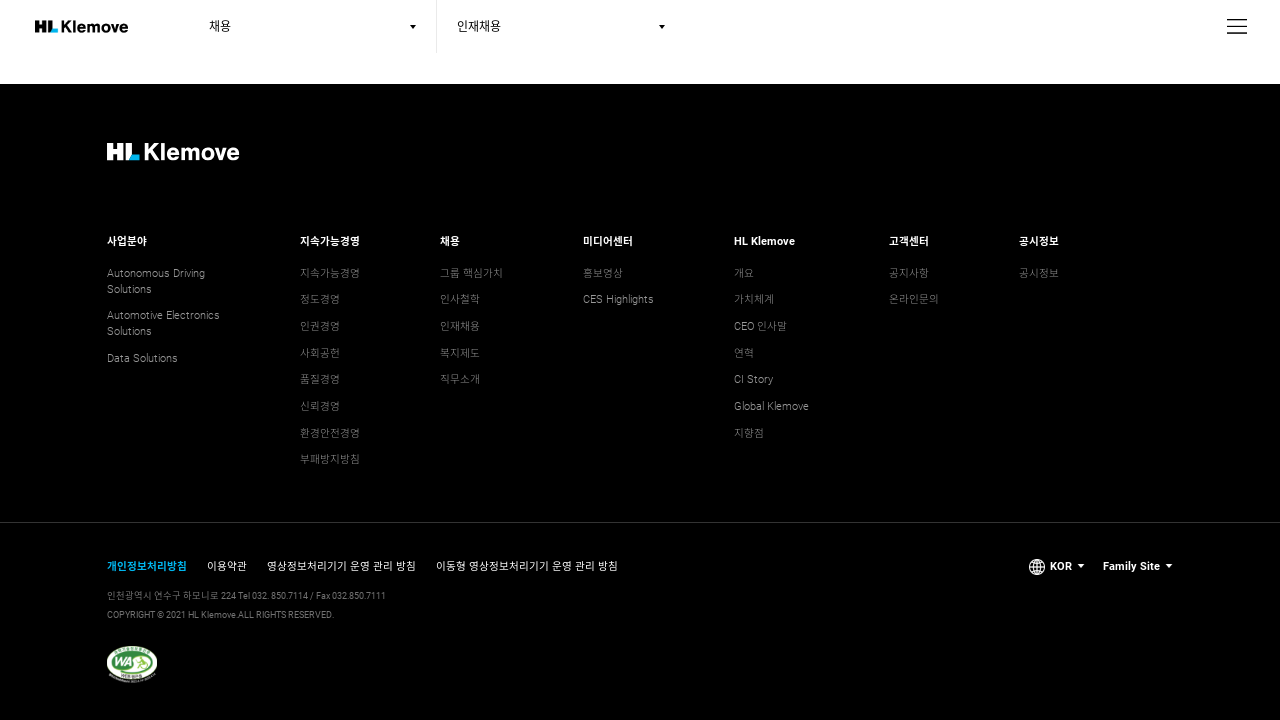

Waited 2 seconds for content to load
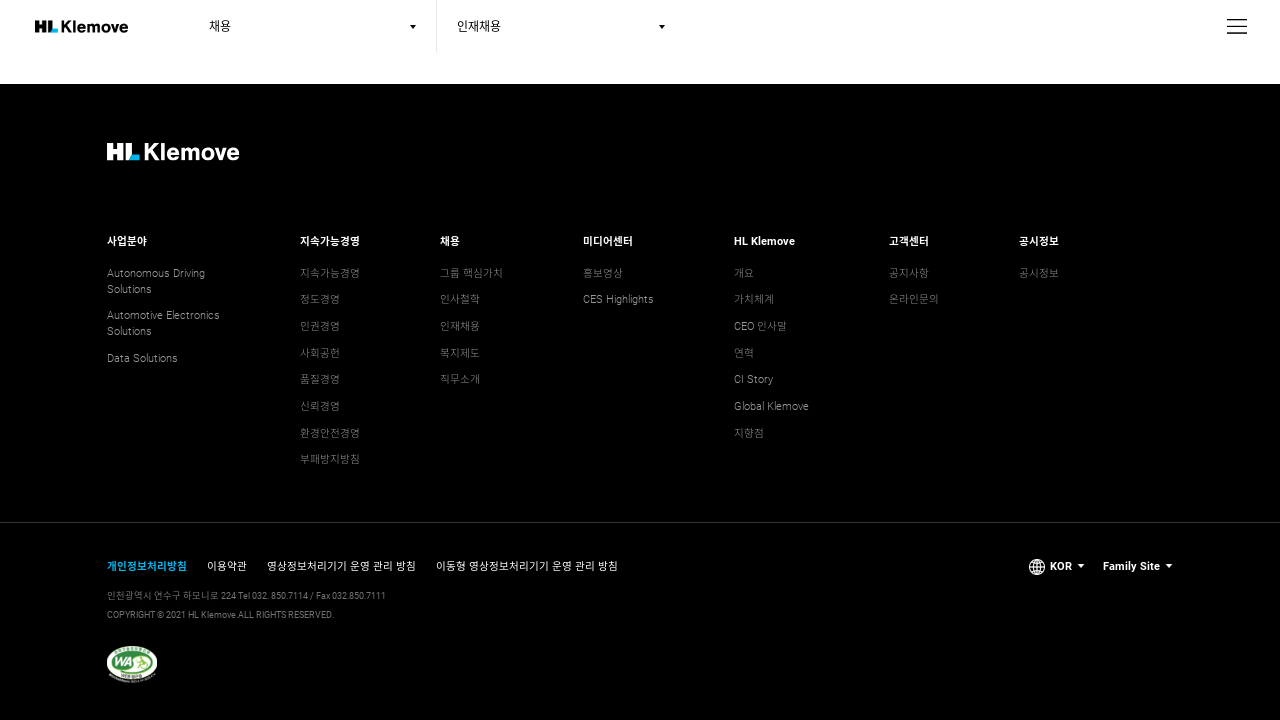

Evaluated current scroll position: 3163
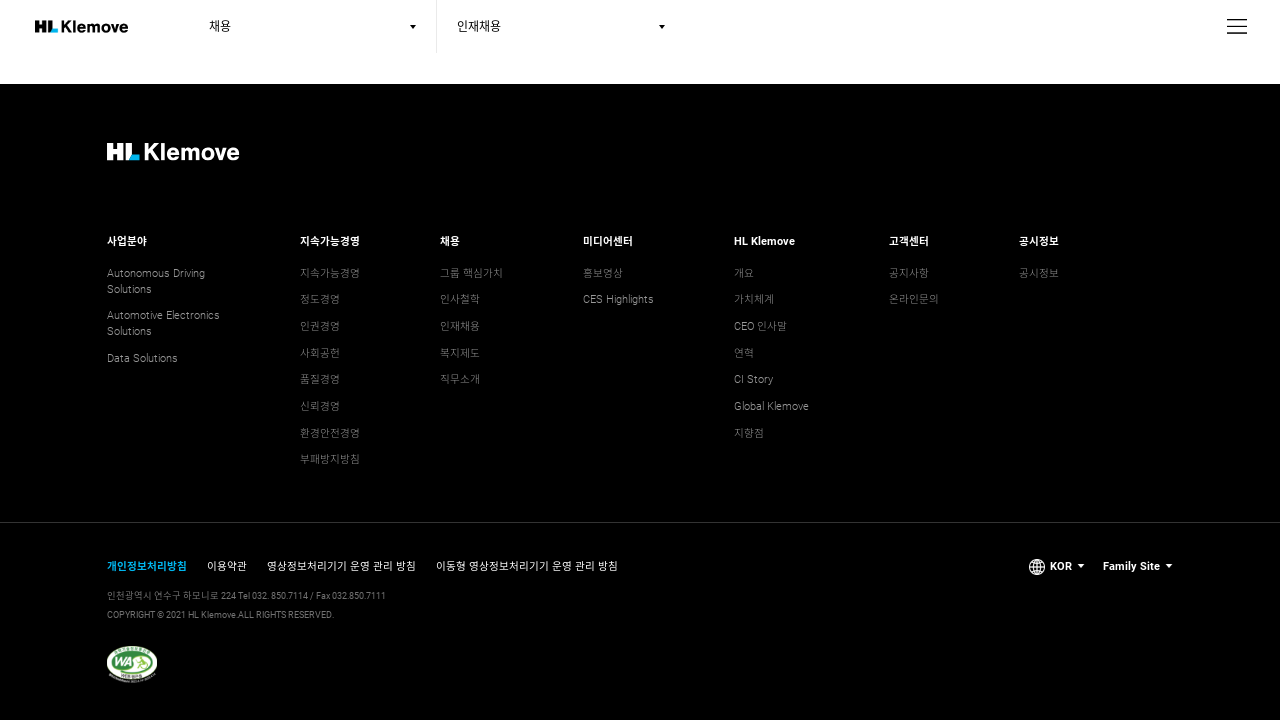

Scroll position unchanged - all job listings loaded
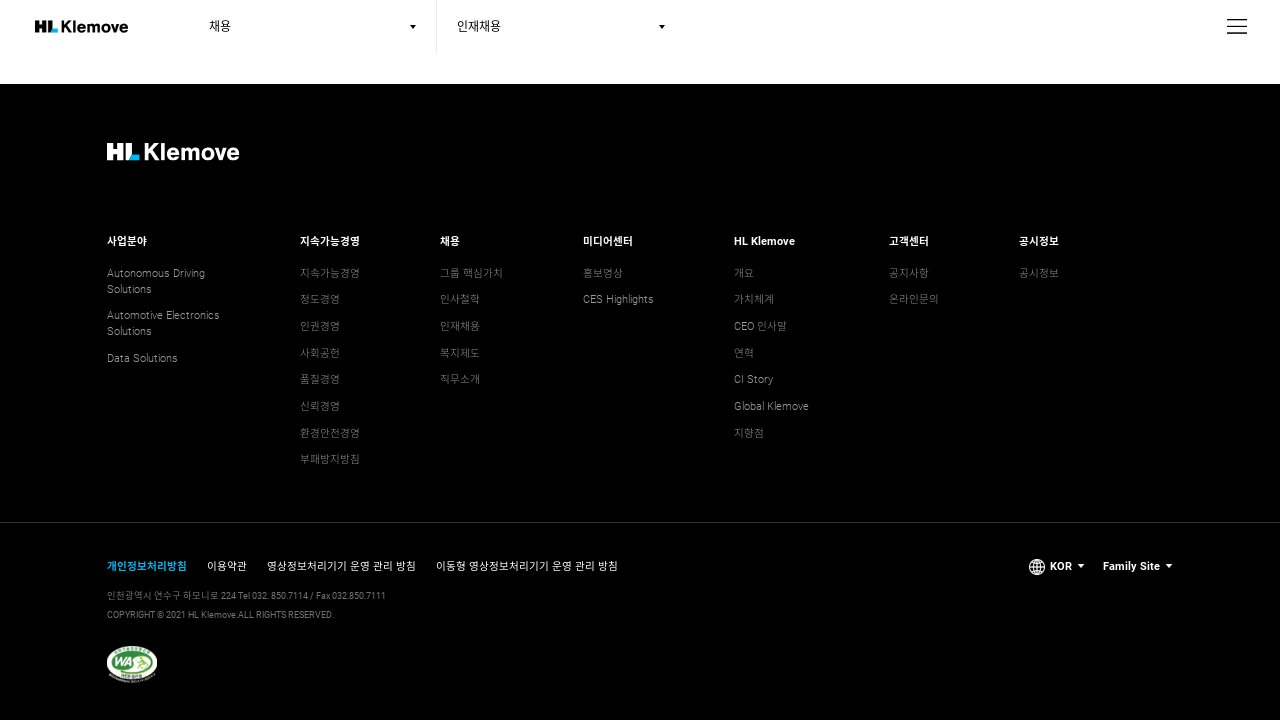

Verified job listing titles are visible after infinite scroll completed
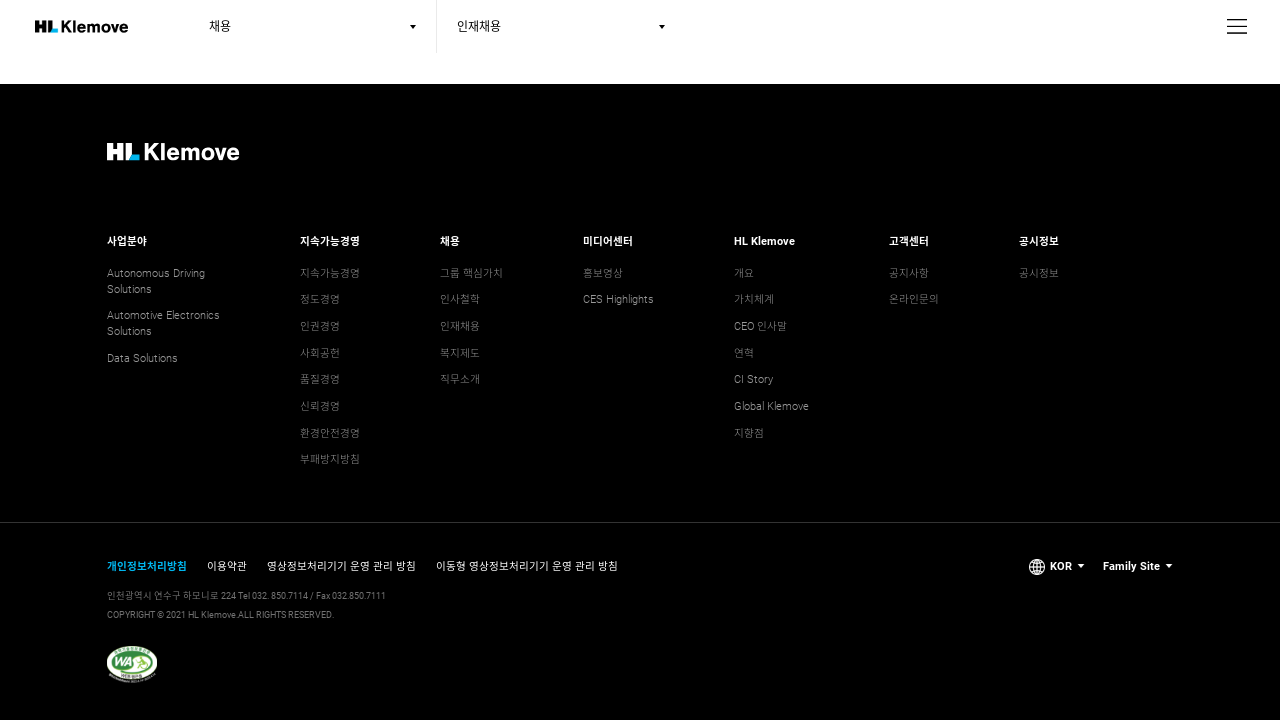

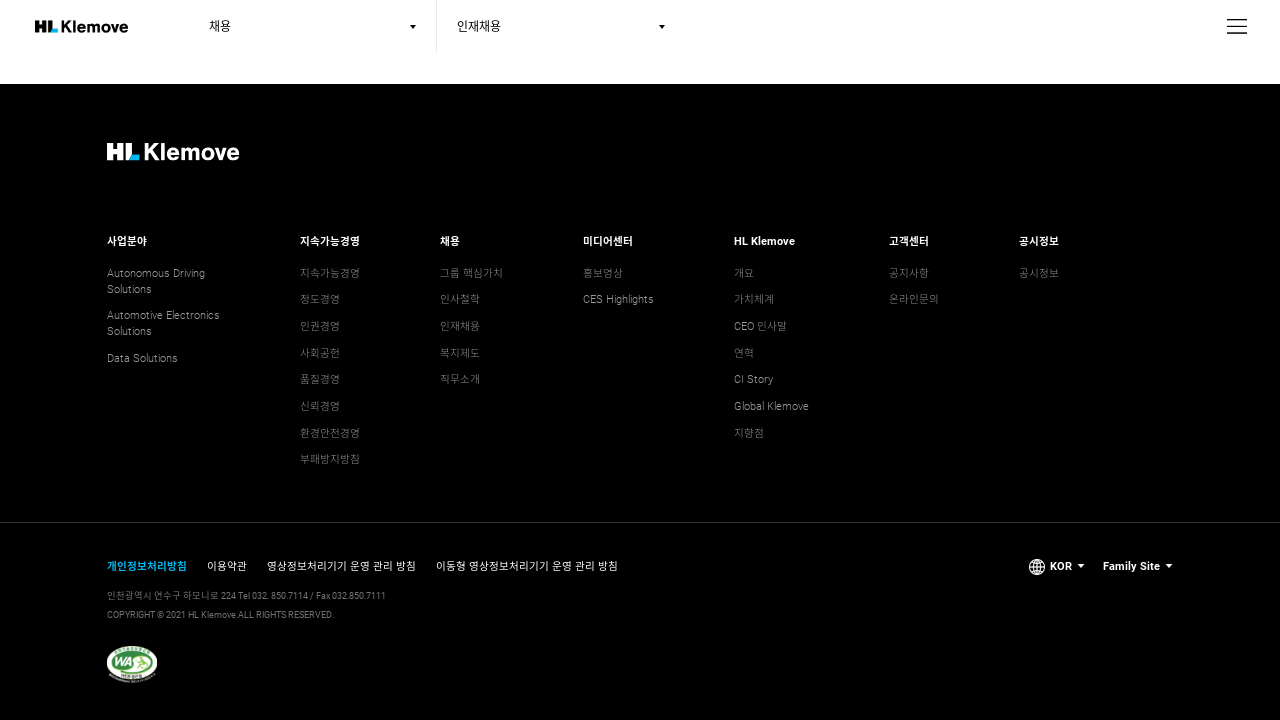